Tests jQuery UI date picker functionality by opening the calendar and selecting a future date using navigation controls

Starting URL: https://jqueryui.com/datepicker/

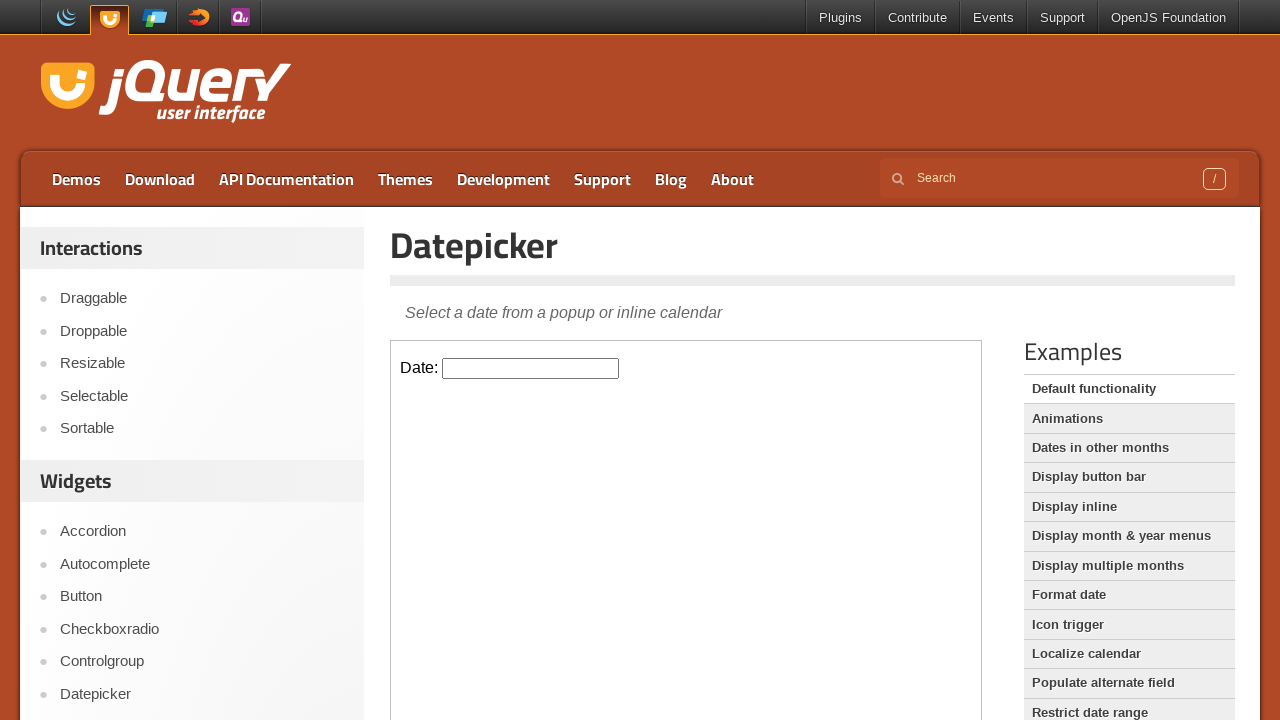

Located the iframe containing the datepicker
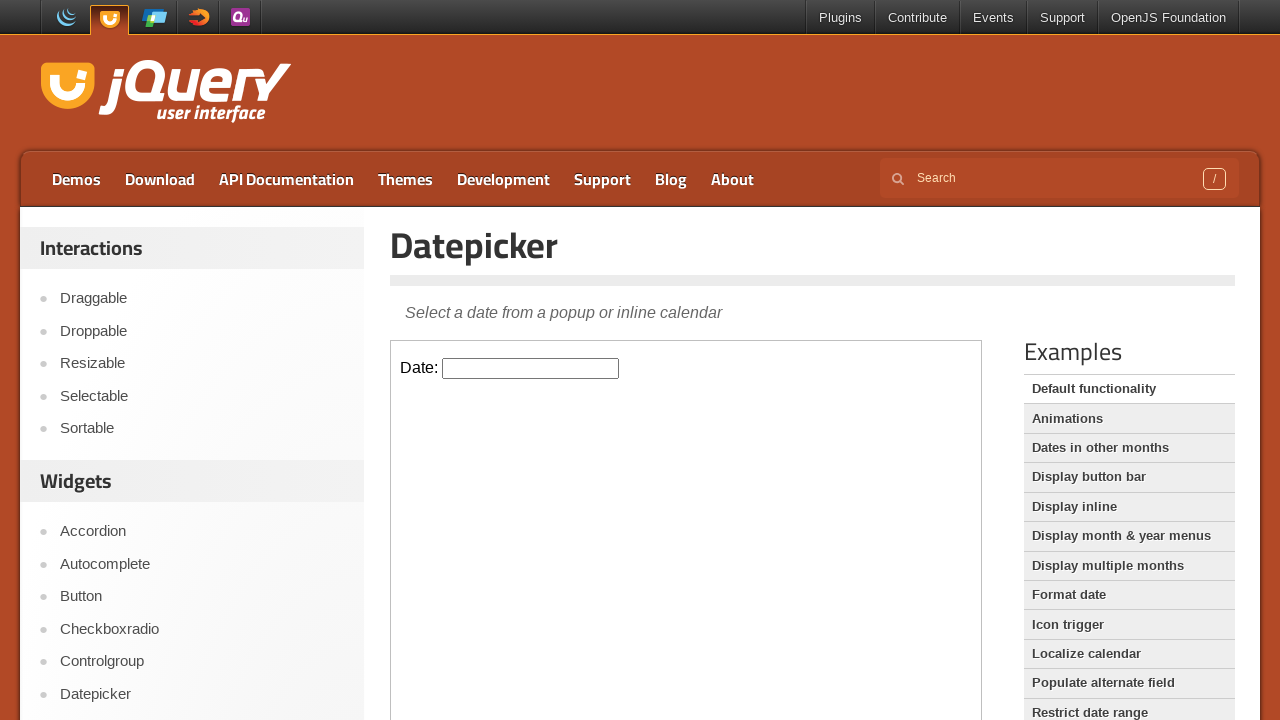

Clicked on the datepicker input to open the calendar at (531, 368) on iframe >> nth=0 >> internal:control=enter-frame >> xpath=//input[@id='datepicker
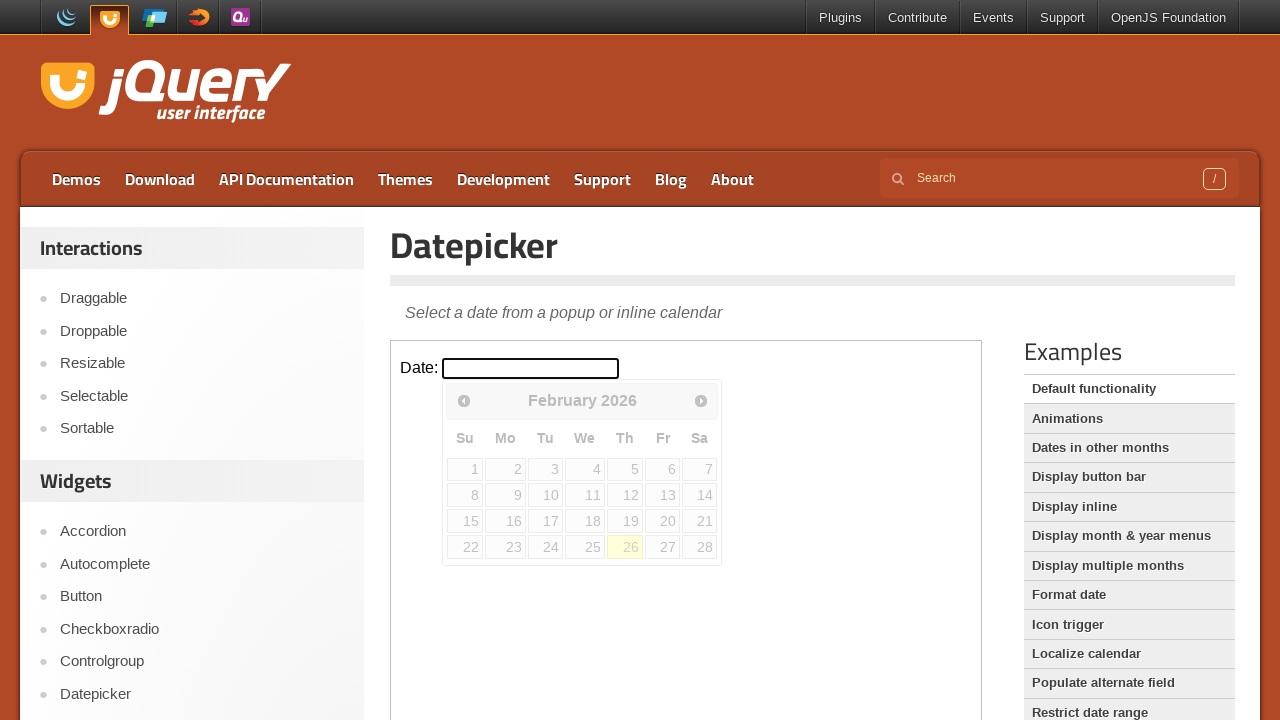

Retrieved current calendar month: February, year: 2026
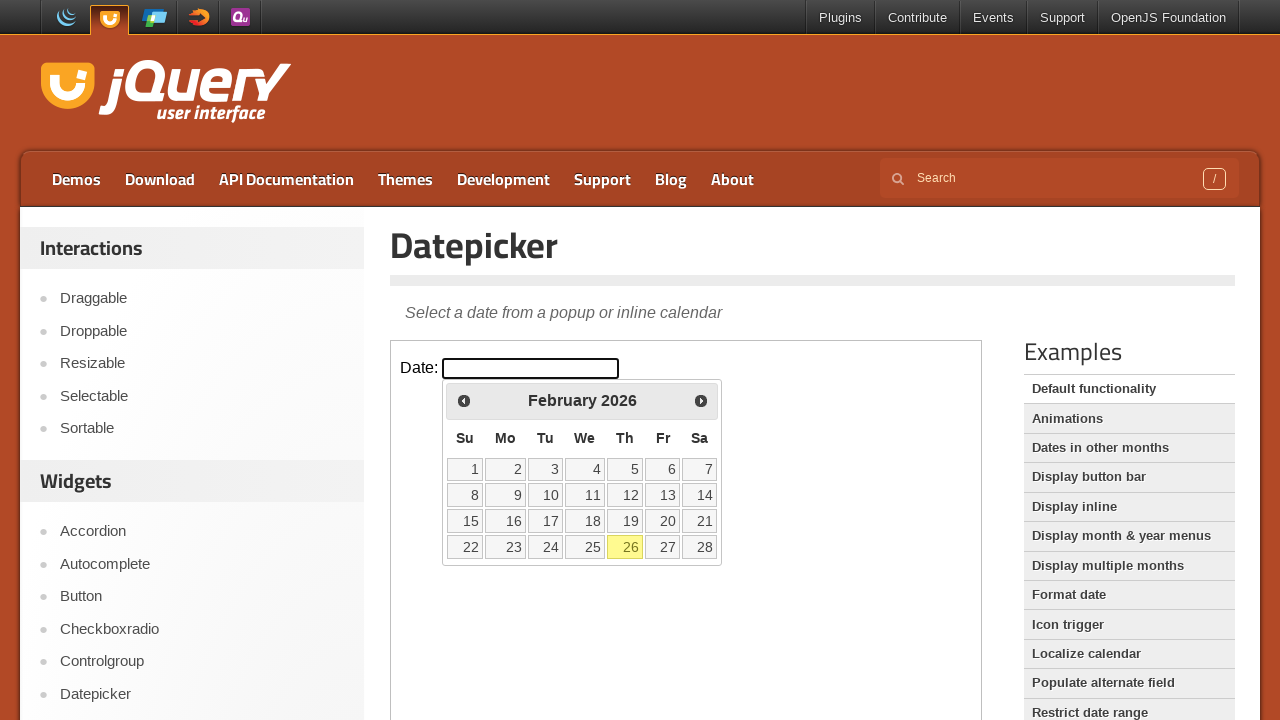

Clicked next button to navigate forward in calendar at (701, 400) on iframe >> nth=0 >> internal:control=enter-frame >> xpath=//span[@class='ui-icon 
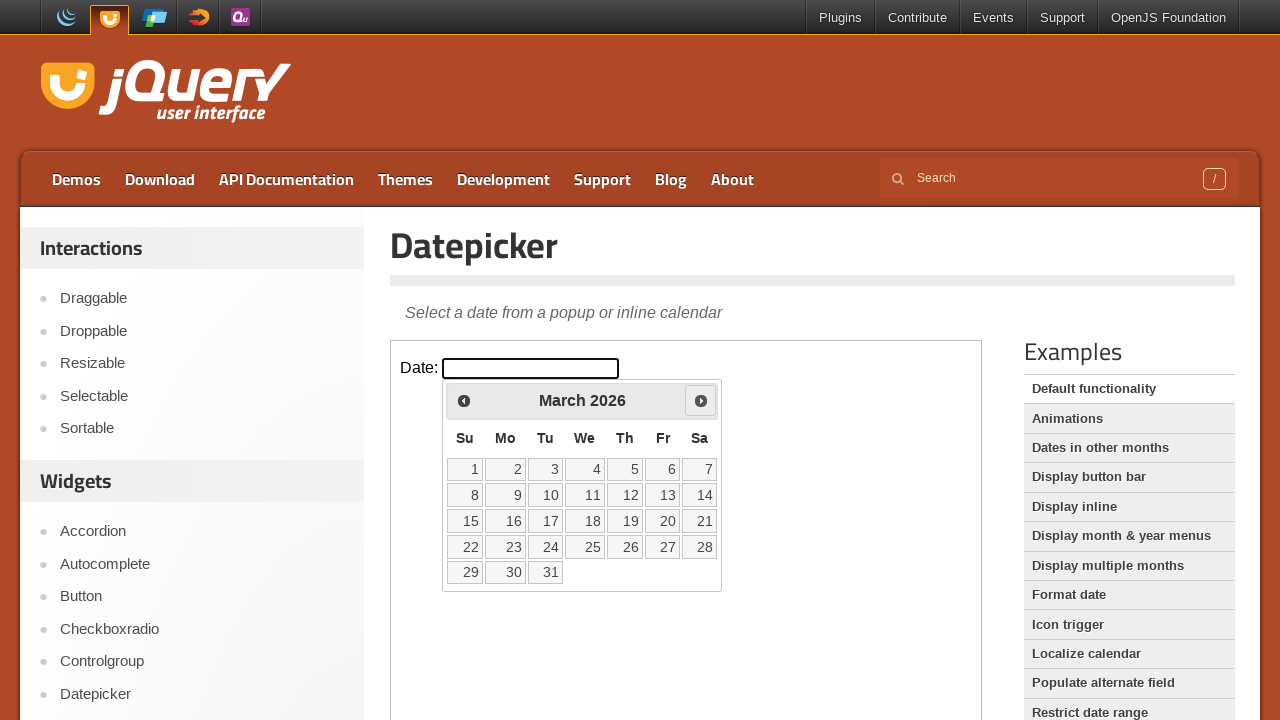

Retrieved current calendar month: March, year: 2026
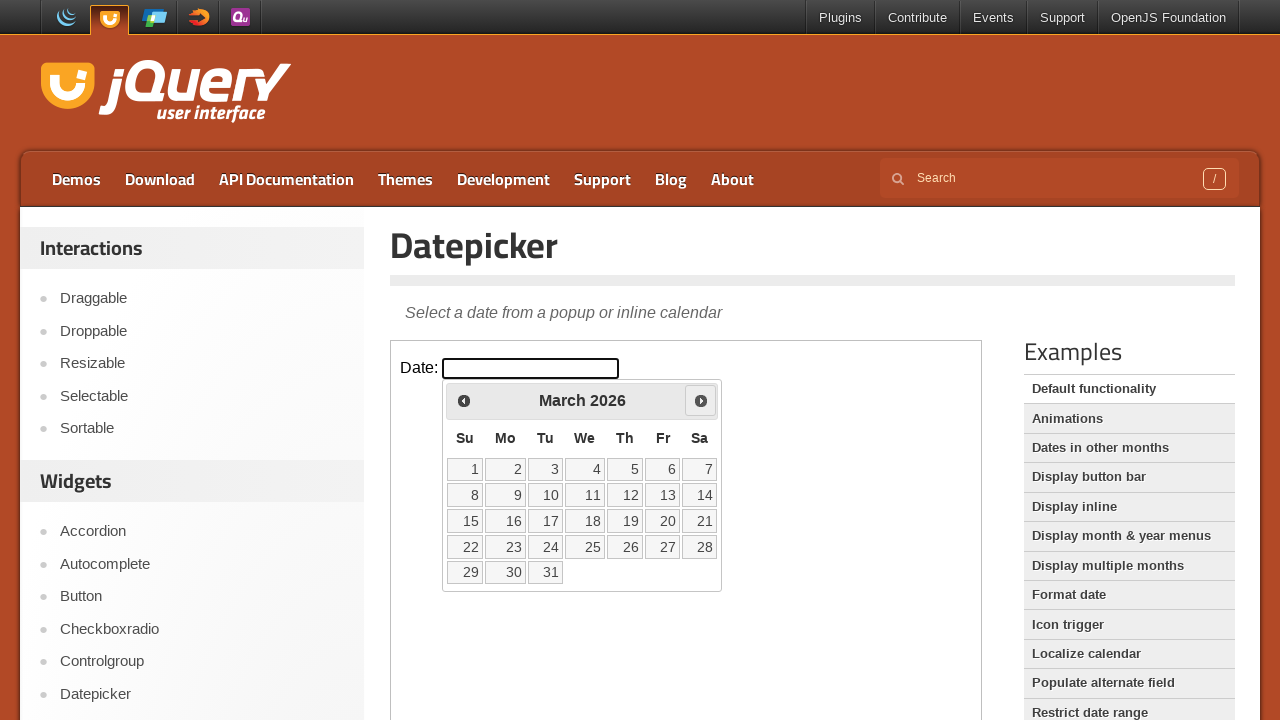

Clicked next button to navigate forward in calendar at (701, 400) on iframe >> nth=0 >> internal:control=enter-frame >> xpath=//span[@class='ui-icon 
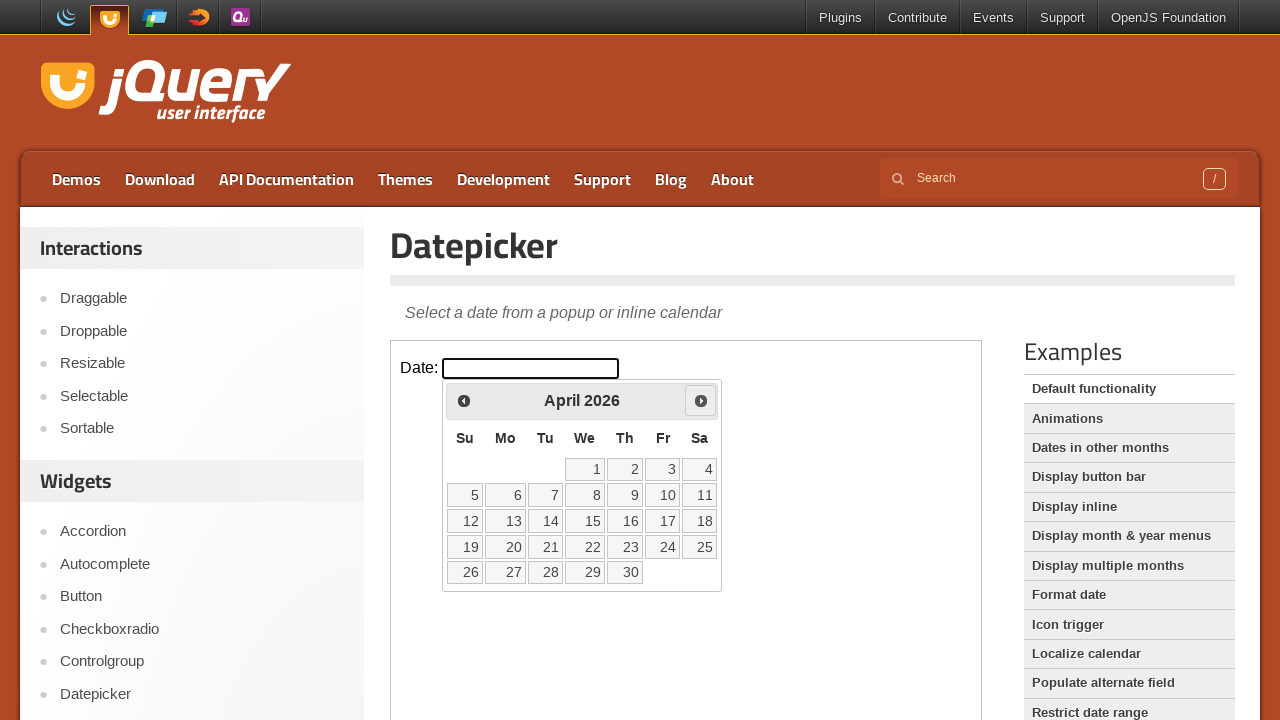

Retrieved current calendar month: April, year: 2026
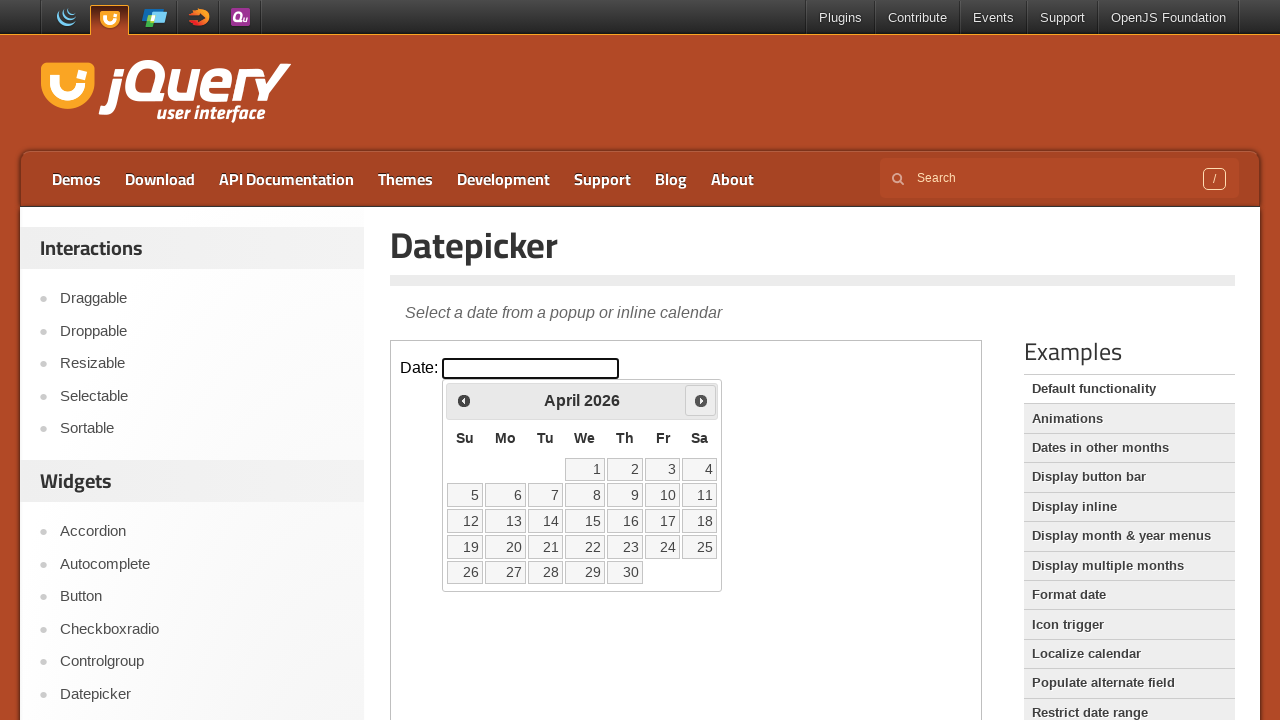

Clicked next button to navigate forward in calendar at (701, 400) on iframe >> nth=0 >> internal:control=enter-frame >> xpath=//span[@class='ui-icon 
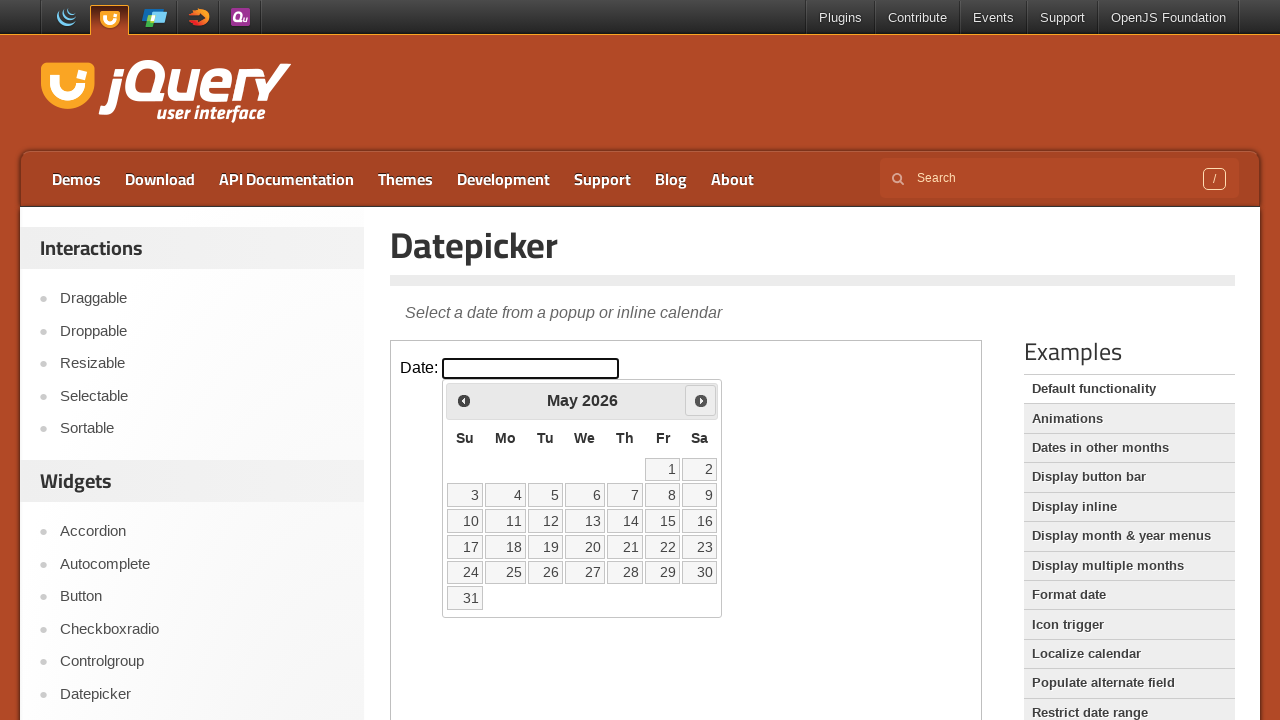

Retrieved current calendar month: May, year: 2026
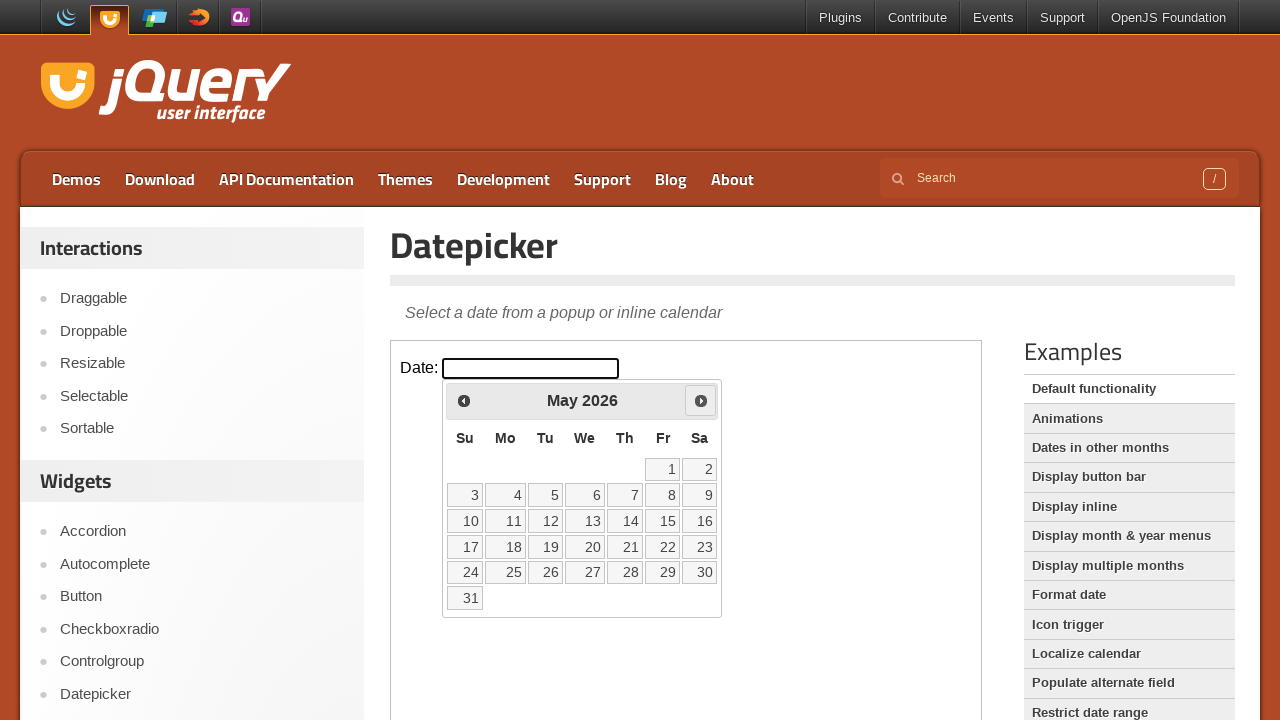

Clicked next button to navigate forward in calendar at (701, 400) on iframe >> nth=0 >> internal:control=enter-frame >> xpath=//span[@class='ui-icon 
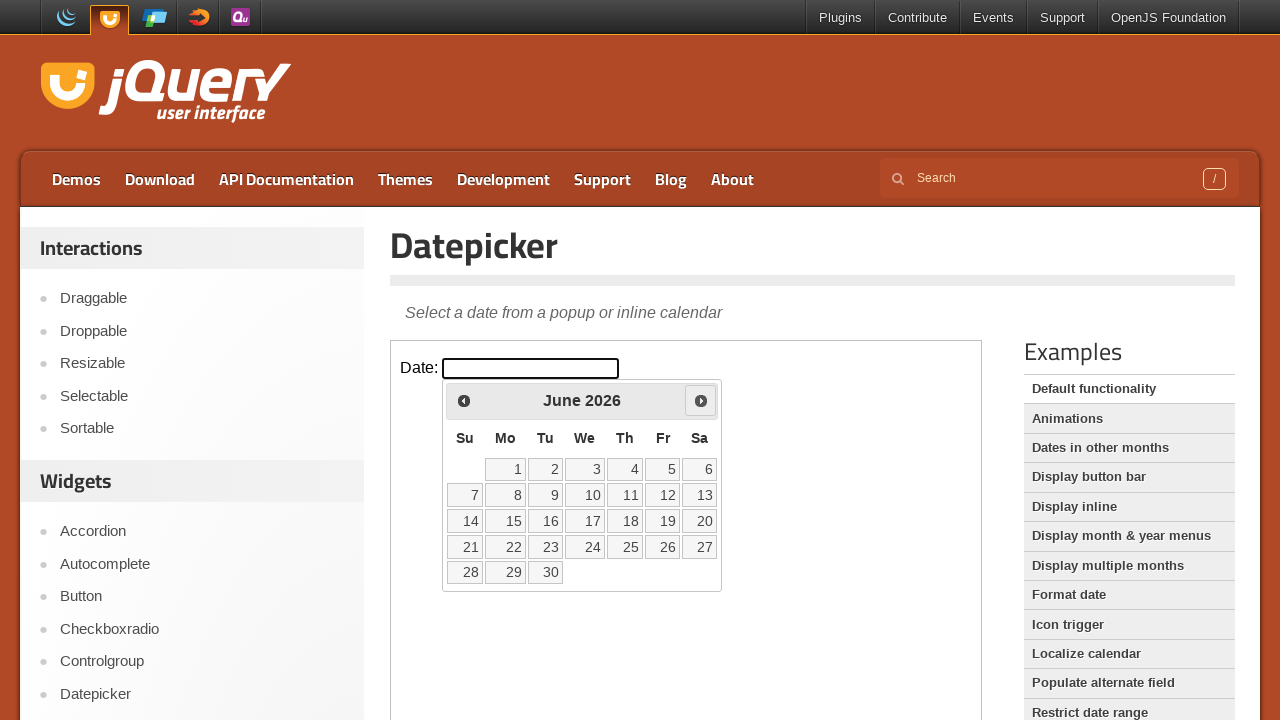

Retrieved current calendar month: June, year: 2026
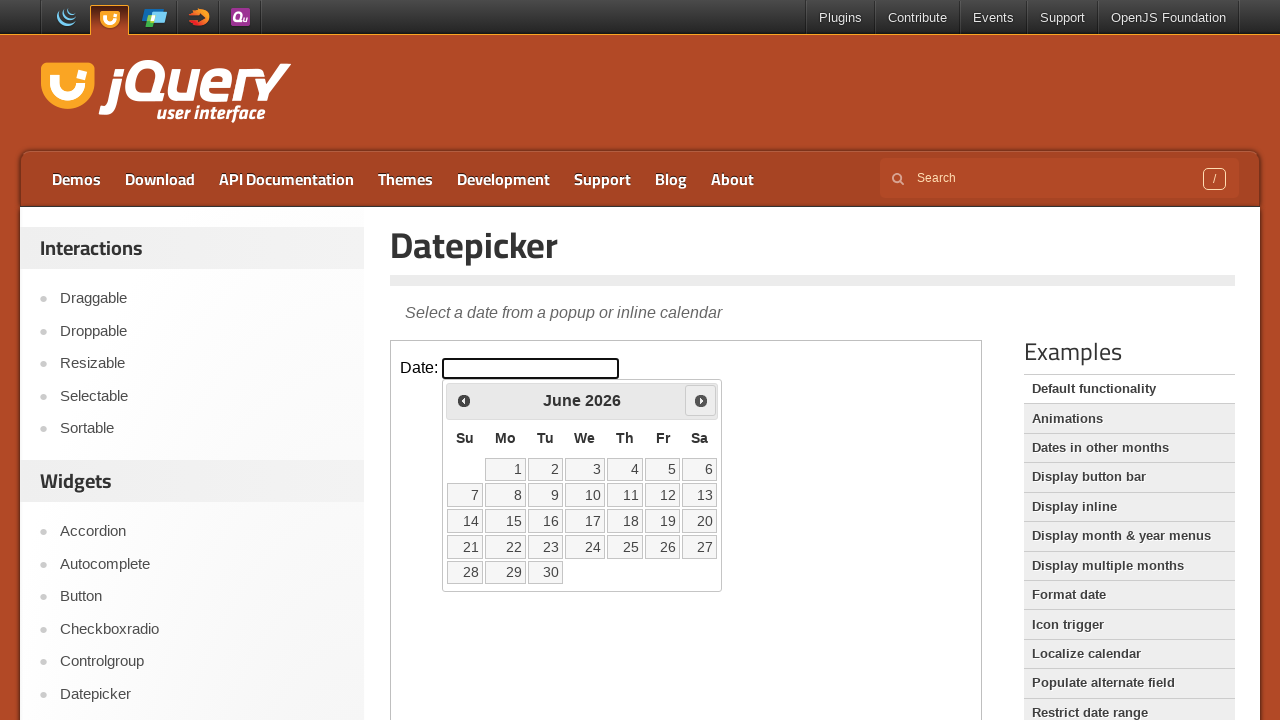

Clicked next button to navigate forward in calendar at (701, 400) on iframe >> nth=0 >> internal:control=enter-frame >> xpath=//span[@class='ui-icon 
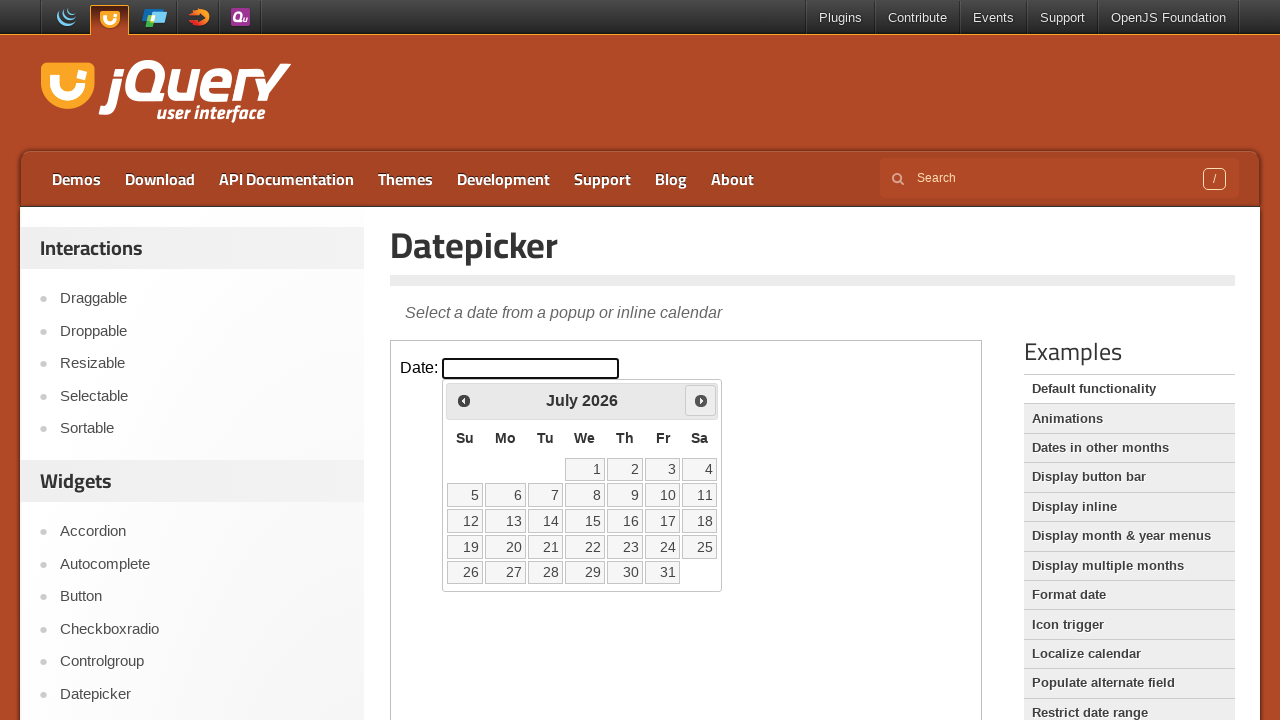

Retrieved current calendar month: July, year: 2026
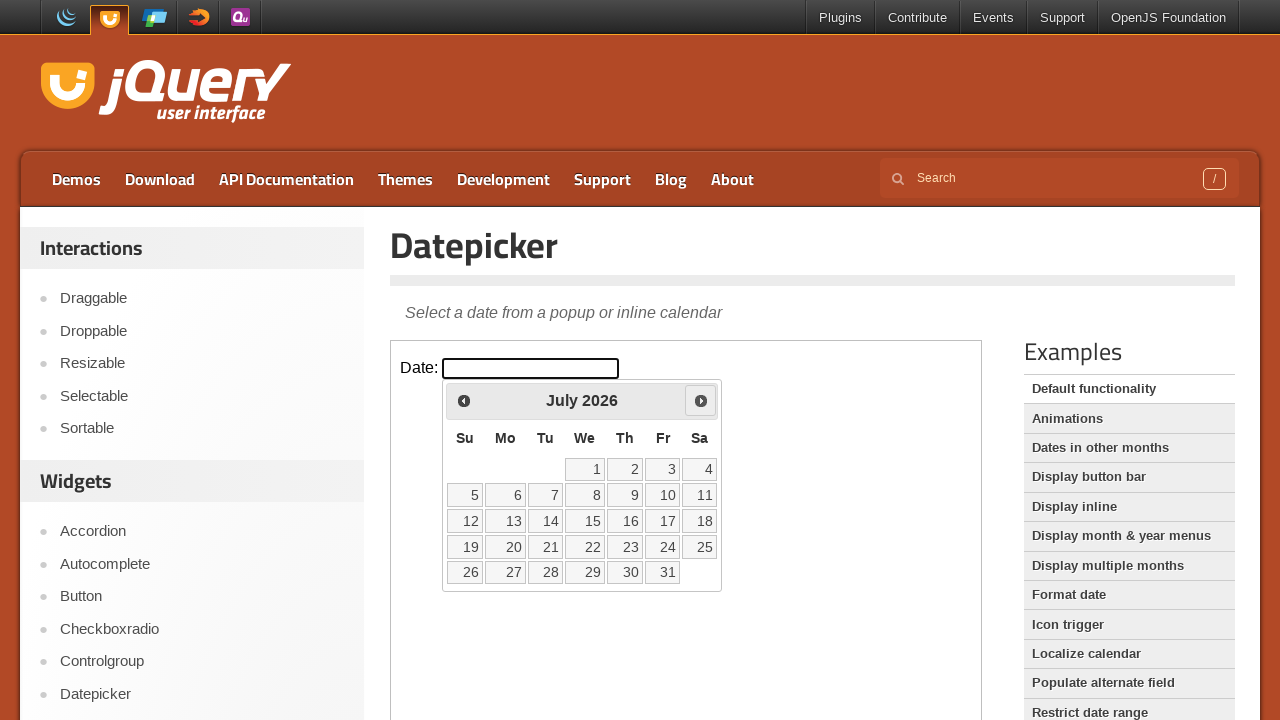

Clicked next button to navigate forward in calendar at (701, 400) on iframe >> nth=0 >> internal:control=enter-frame >> xpath=//span[@class='ui-icon 
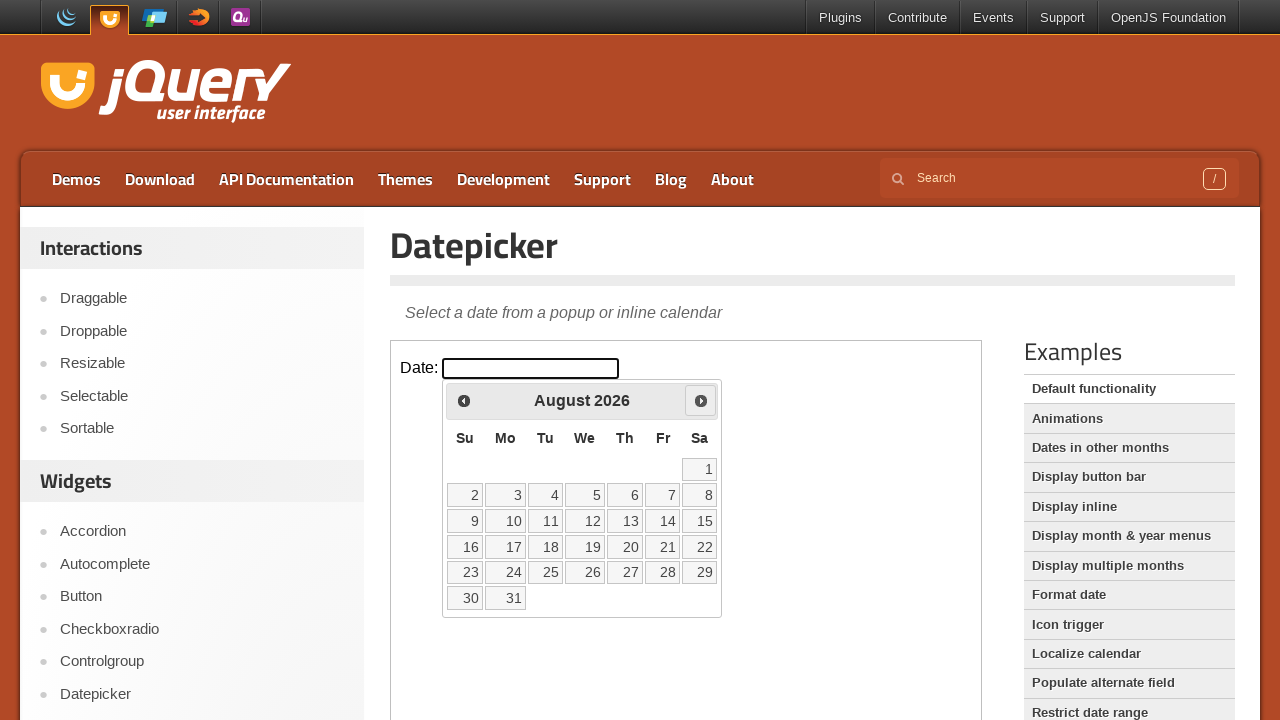

Retrieved current calendar month: August, year: 2026
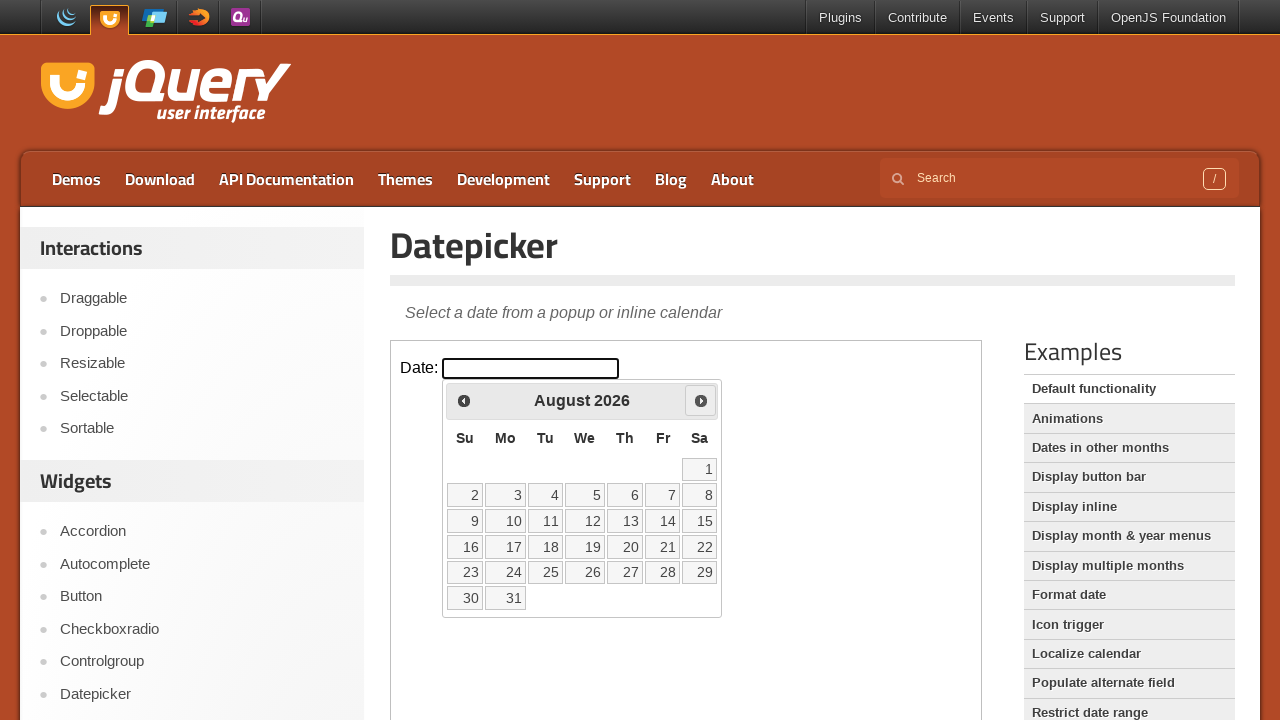

Clicked next button to navigate forward in calendar at (701, 400) on iframe >> nth=0 >> internal:control=enter-frame >> xpath=//span[@class='ui-icon 
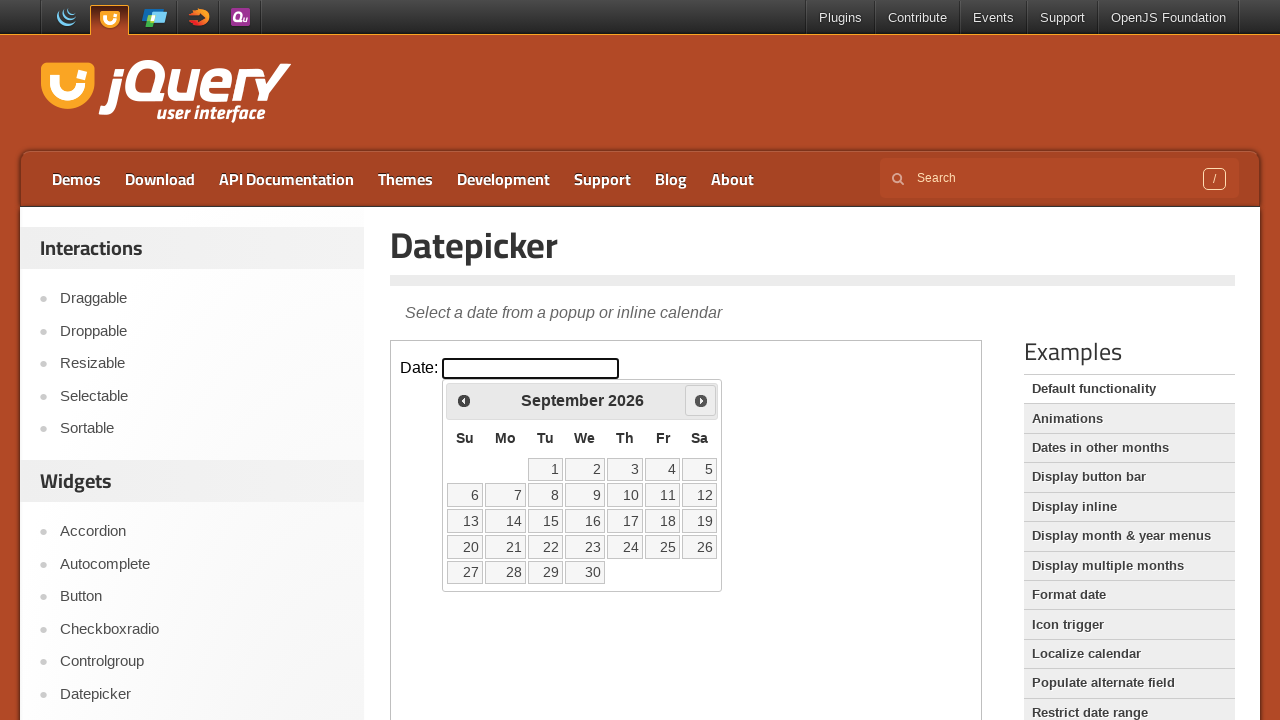

Retrieved current calendar month: September, year: 2026
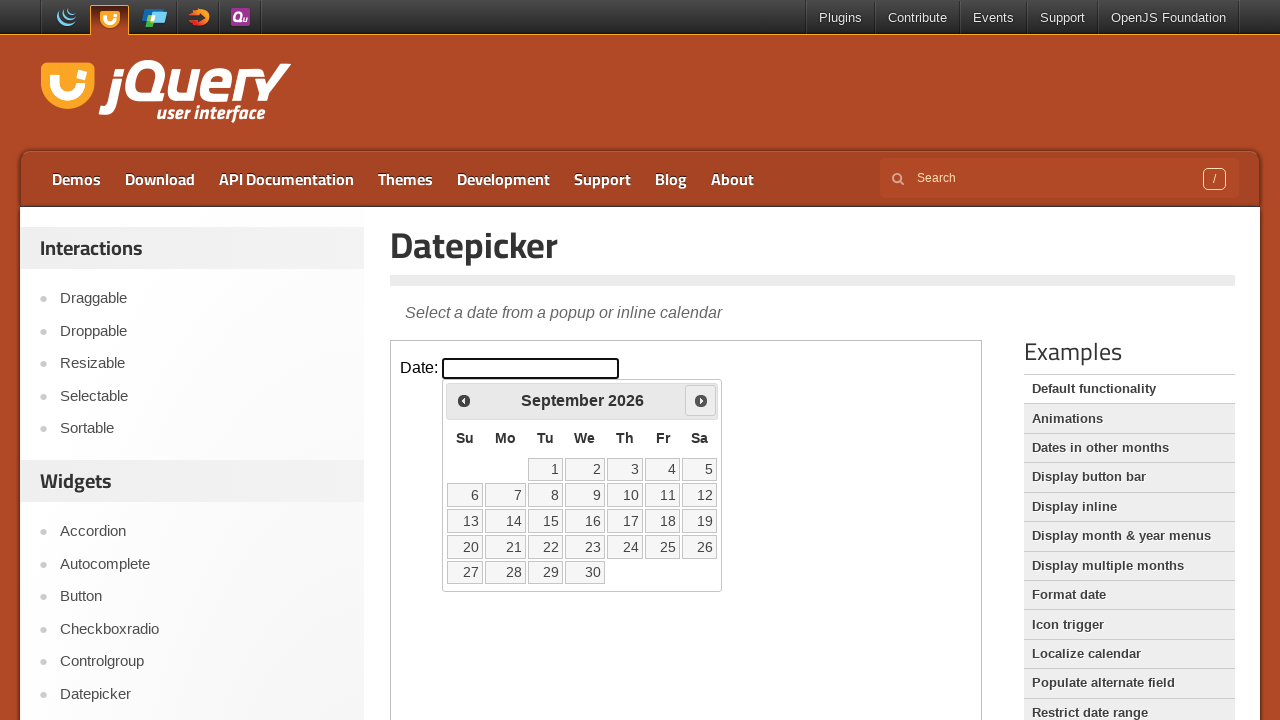

Clicked next button to navigate forward in calendar at (701, 400) on iframe >> nth=0 >> internal:control=enter-frame >> xpath=//span[@class='ui-icon 
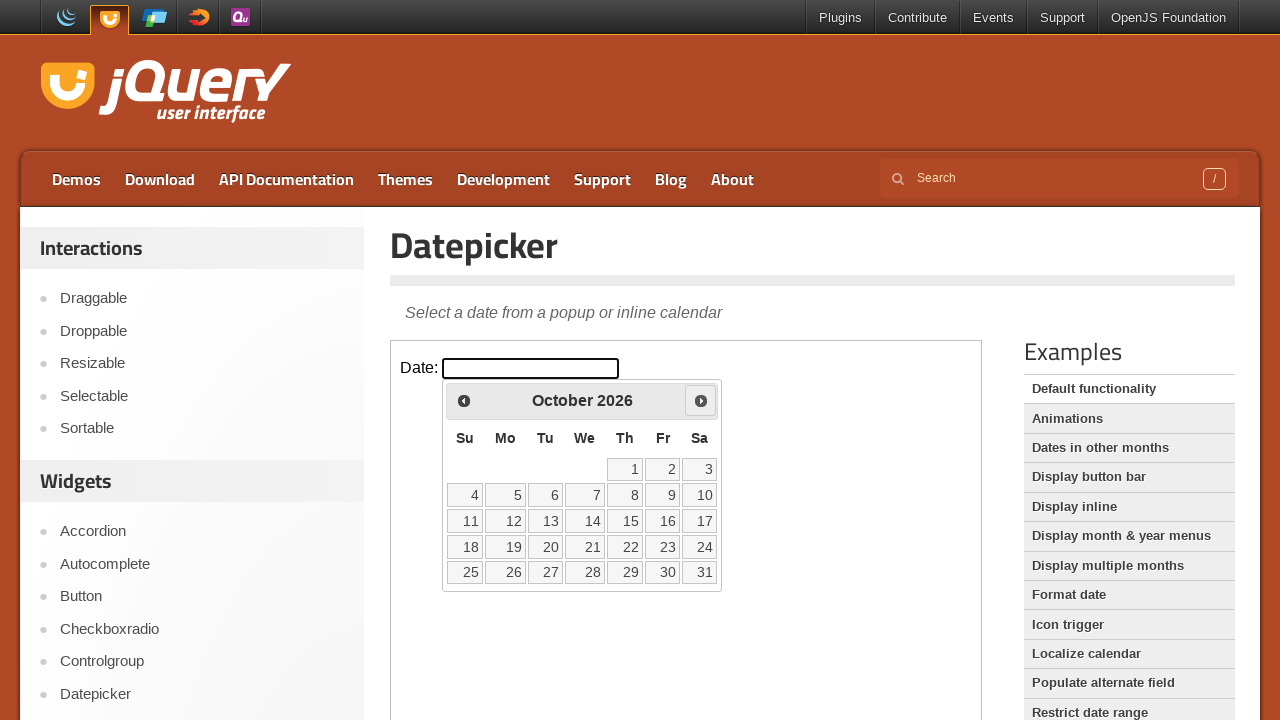

Retrieved current calendar month: October, year: 2026
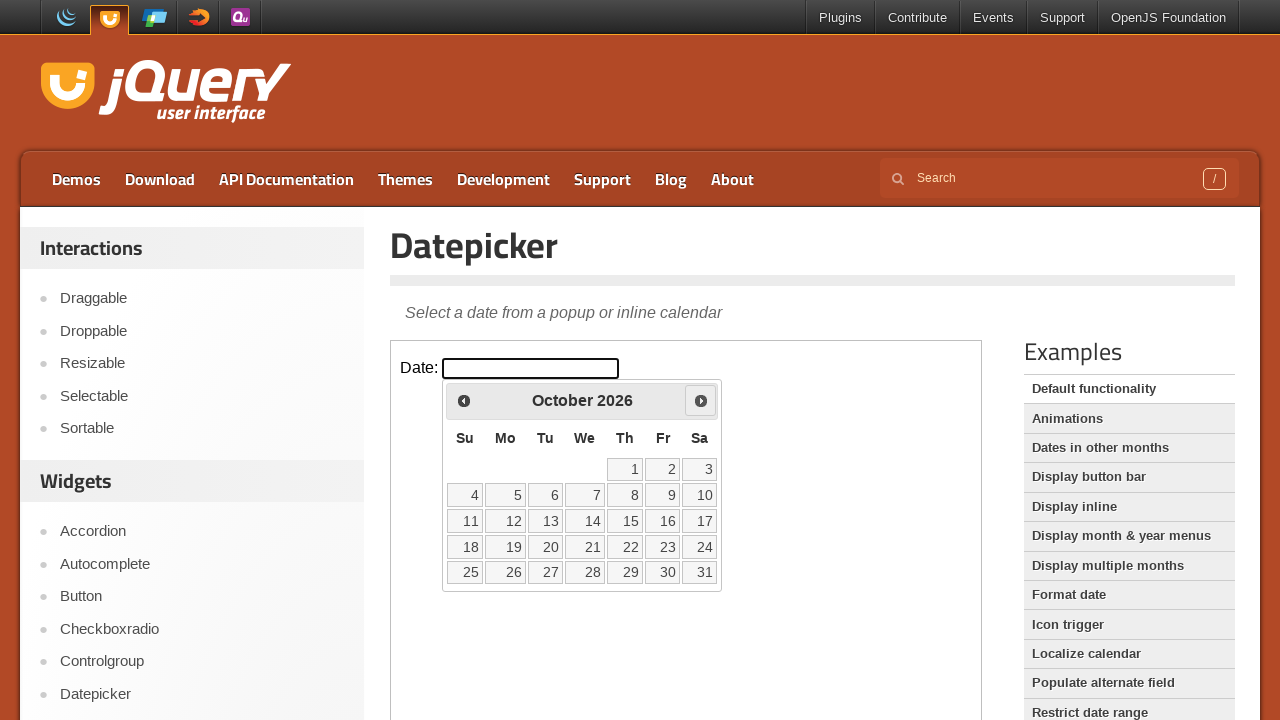

Clicked next button to navigate forward in calendar at (701, 400) on iframe >> nth=0 >> internal:control=enter-frame >> xpath=//span[@class='ui-icon 
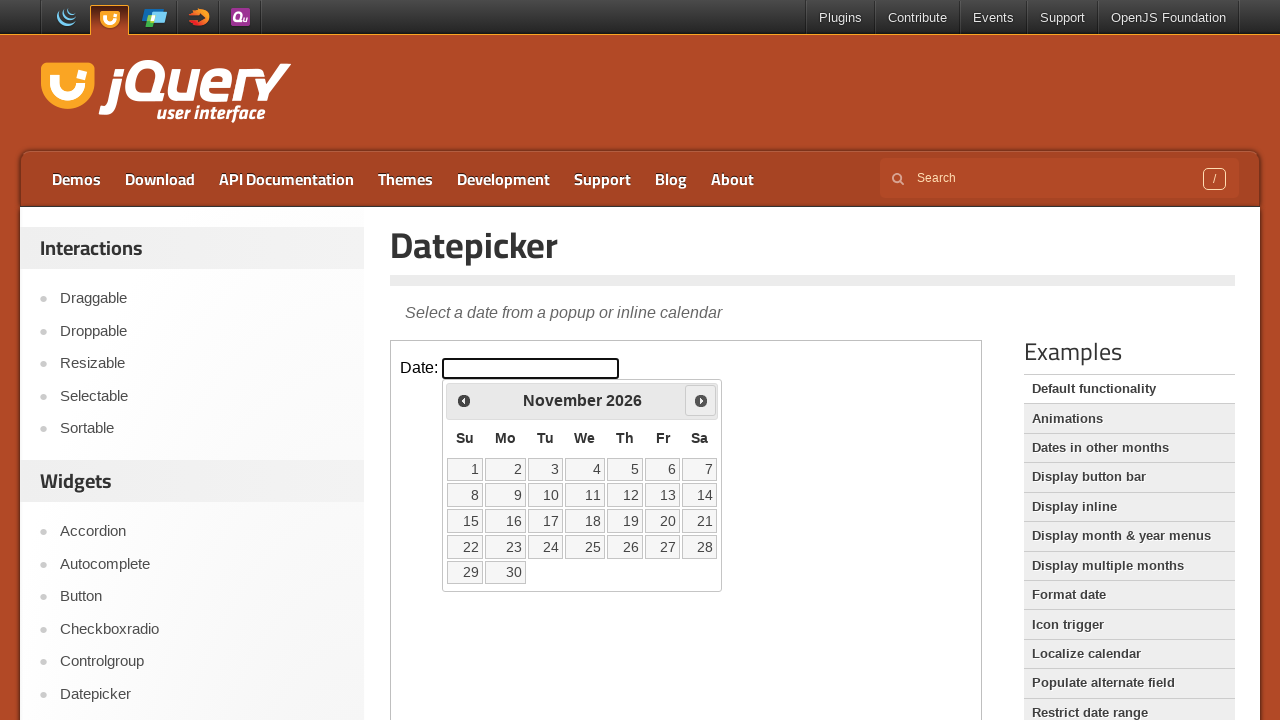

Retrieved current calendar month: November, year: 2026
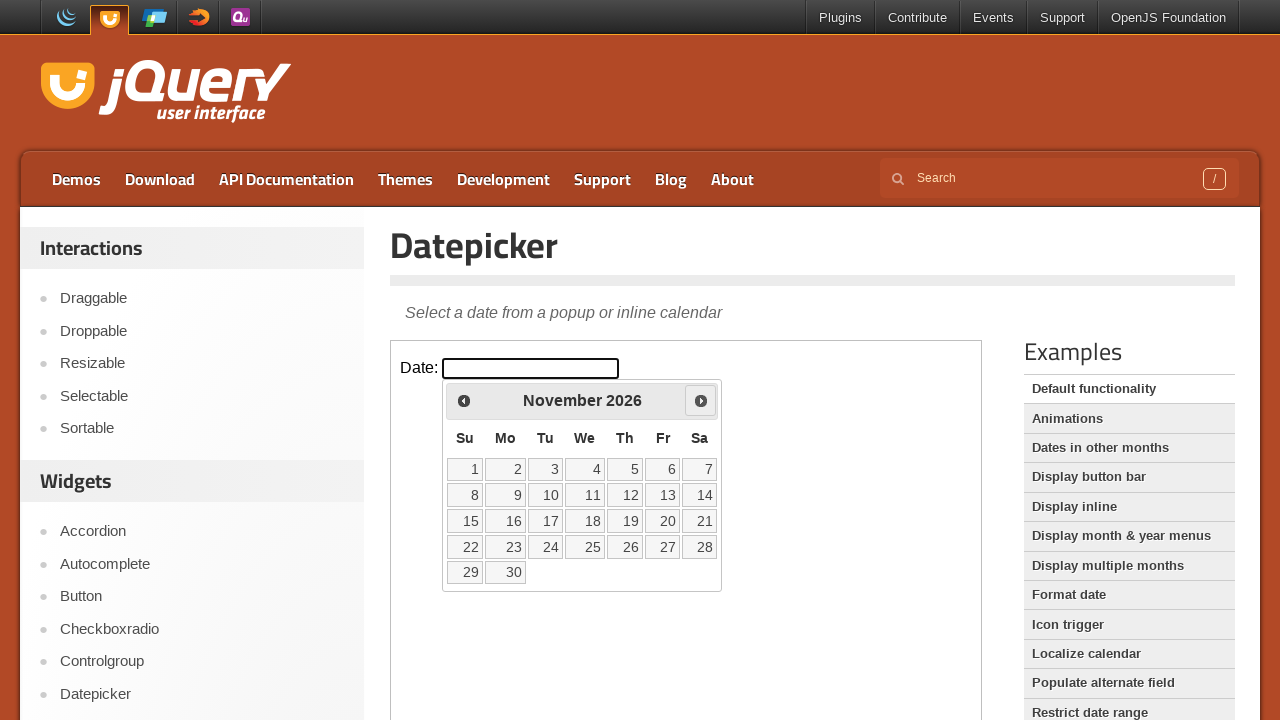

Clicked next button to navigate forward in calendar at (701, 400) on iframe >> nth=0 >> internal:control=enter-frame >> xpath=//span[@class='ui-icon 
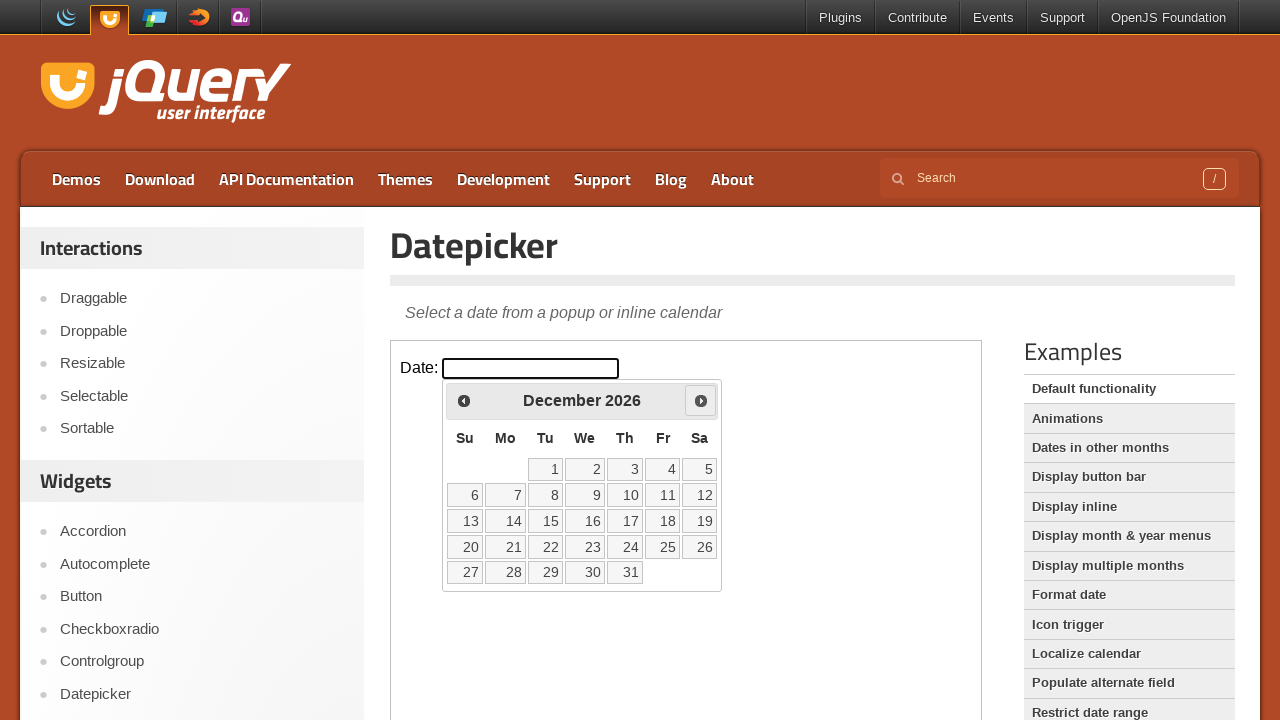

Retrieved current calendar month: December, year: 2026
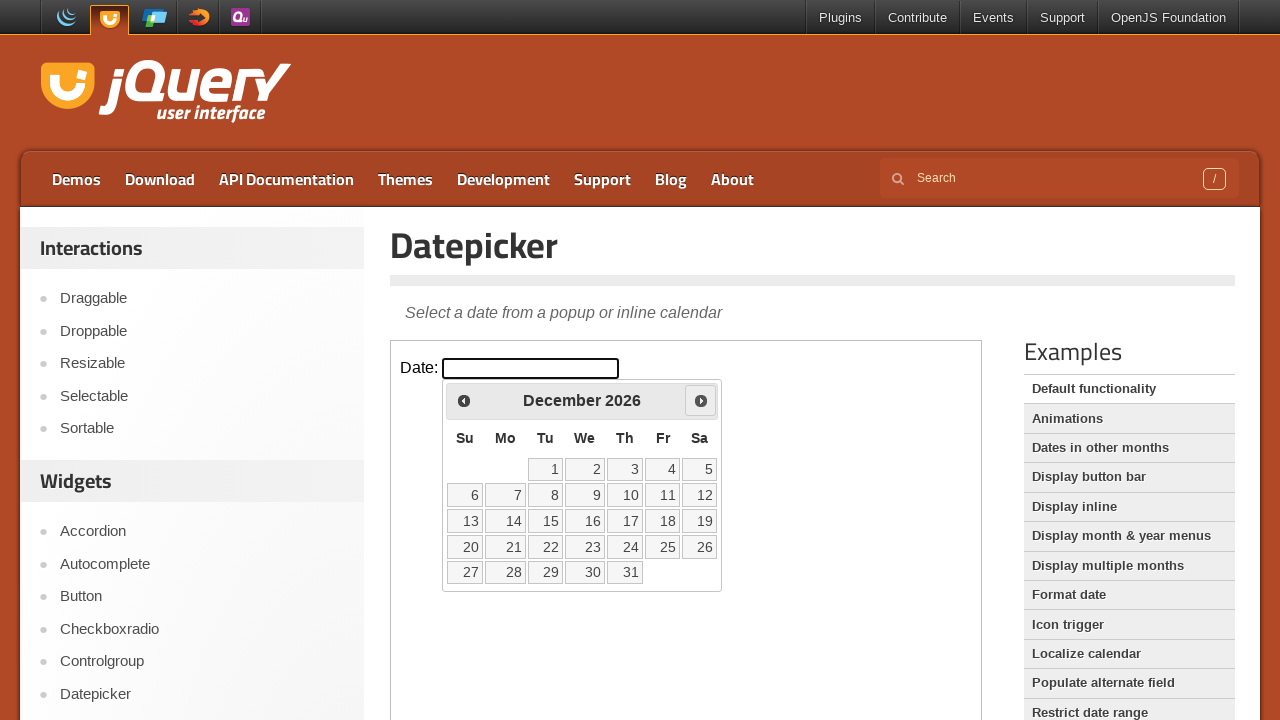

Clicked next button to navigate forward in calendar at (701, 400) on iframe >> nth=0 >> internal:control=enter-frame >> xpath=//span[@class='ui-icon 
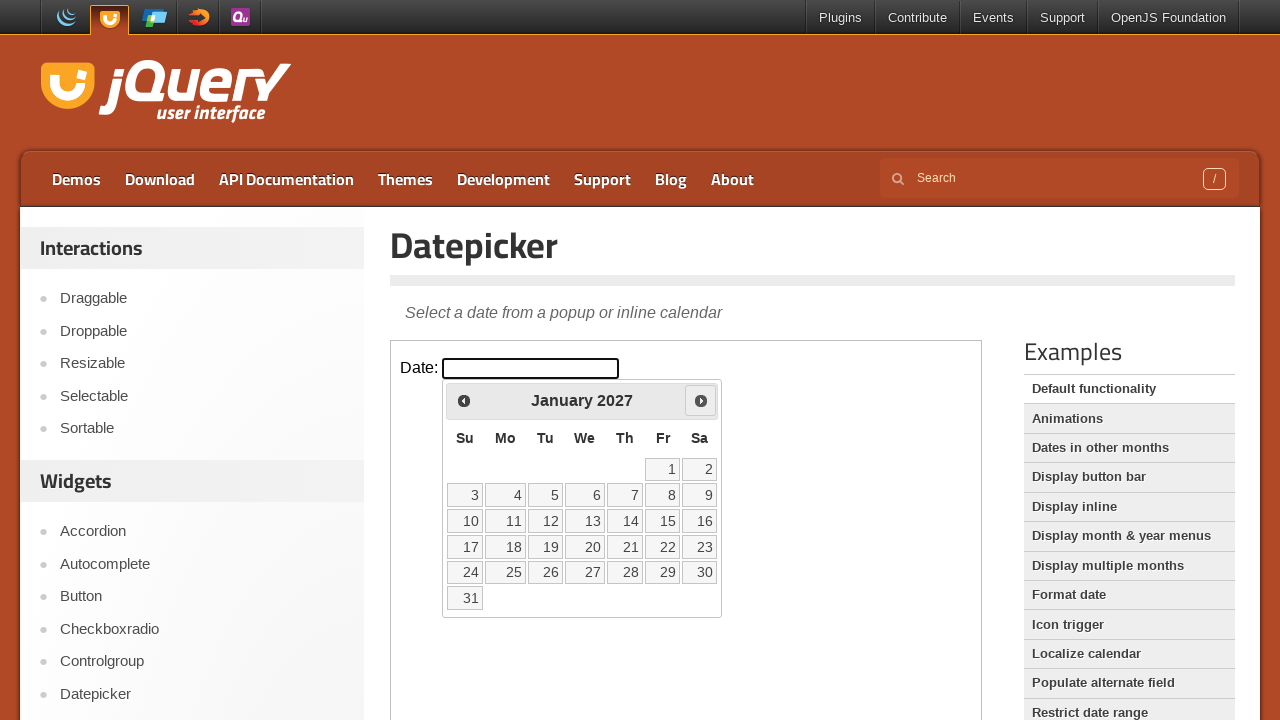

Retrieved current calendar month: January, year: 2027
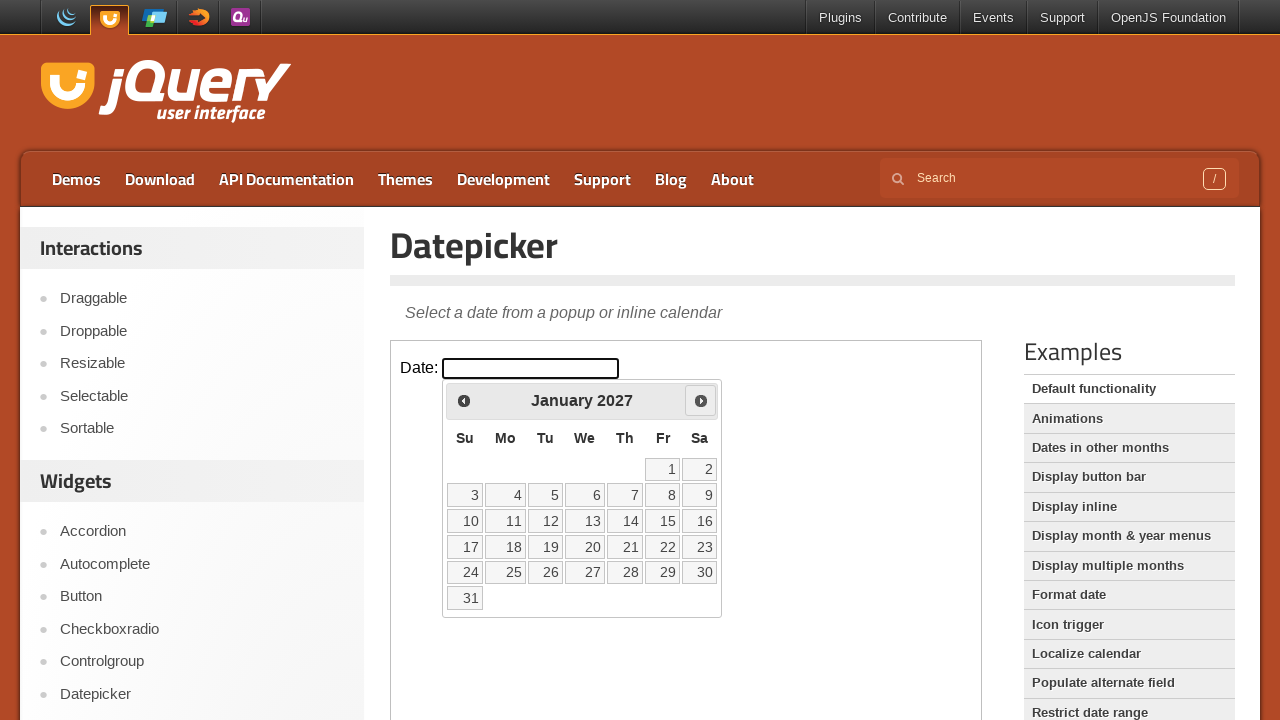

Clicked next button to navigate forward in calendar at (701, 400) on iframe >> nth=0 >> internal:control=enter-frame >> xpath=//span[@class='ui-icon 
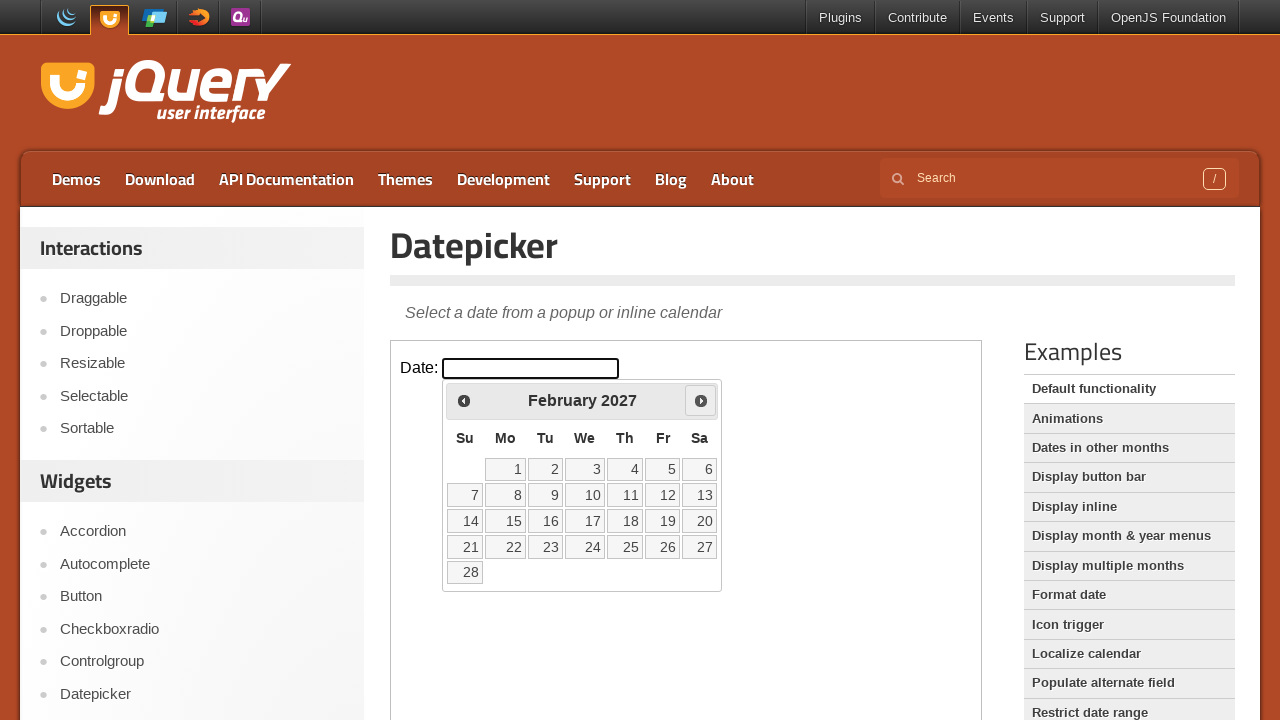

Retrieved current calendar month: February, year: 2027
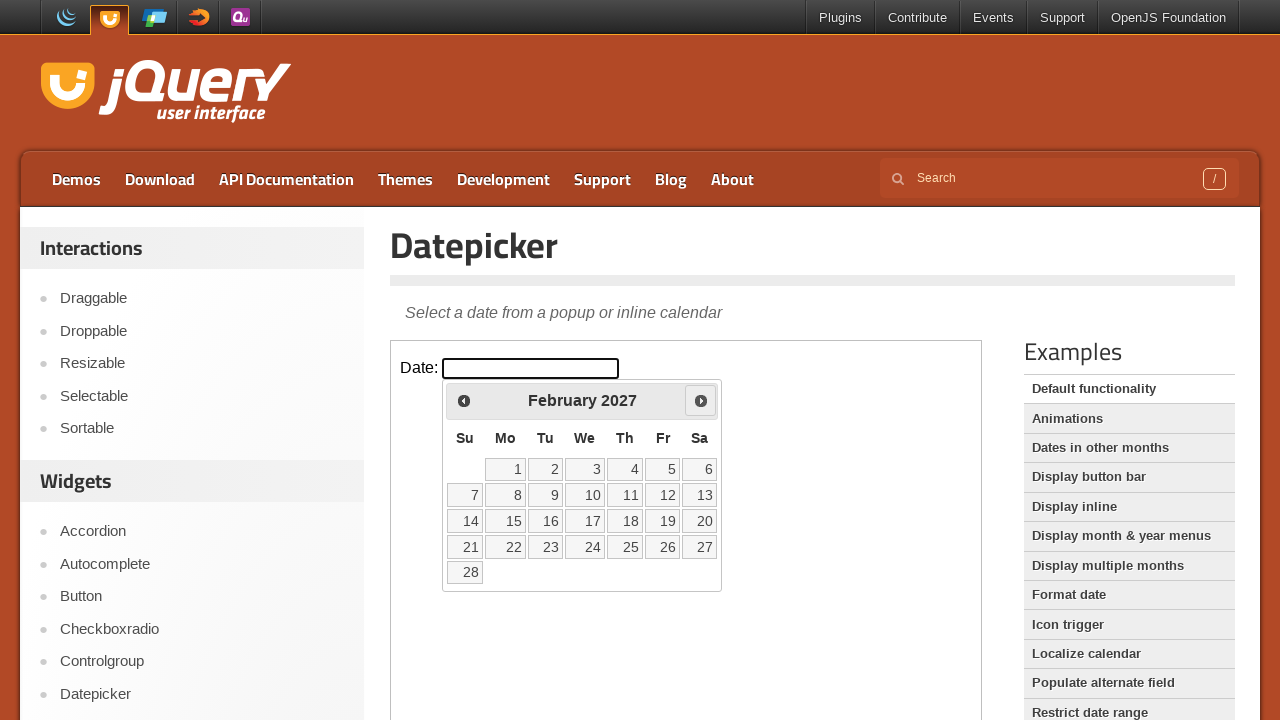

Clicked next button to navigate forward in calendar at (701, 400) on iframe >> nth=0 >> internal:control=enter-frame >> xpath=//span[@class='ui-icon 
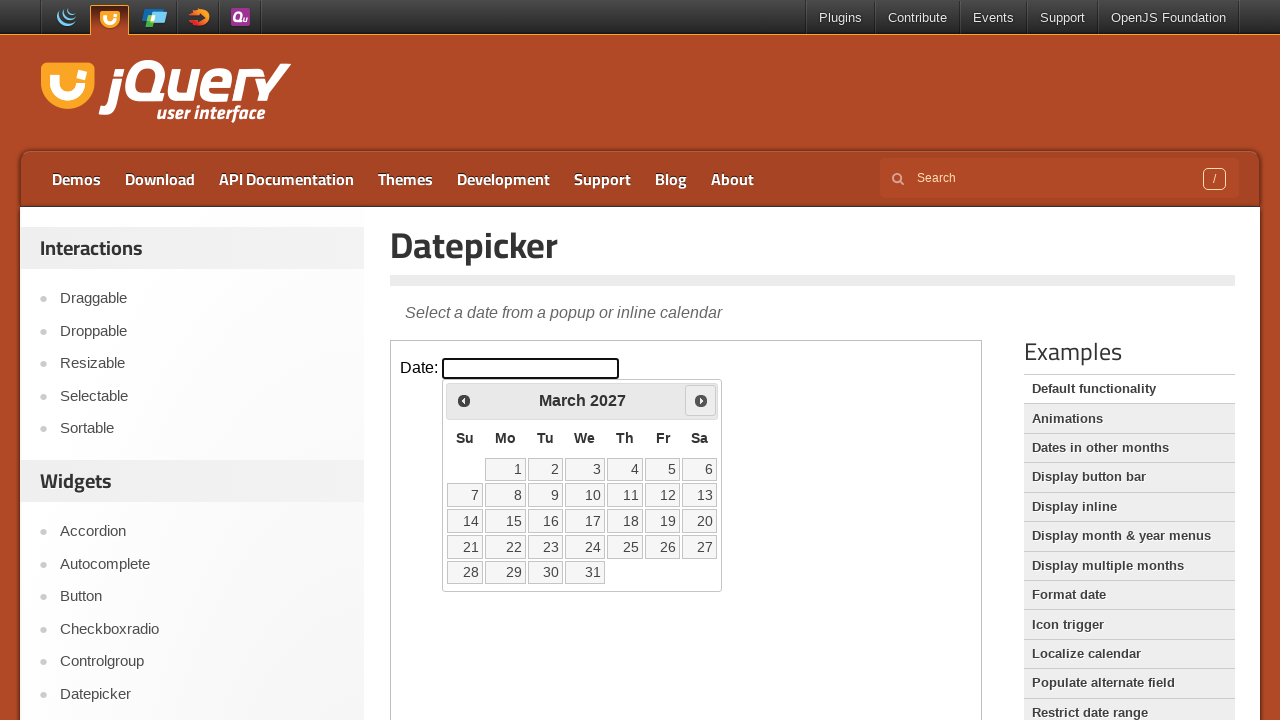

Retrieved current calendar month: March, year: 2027
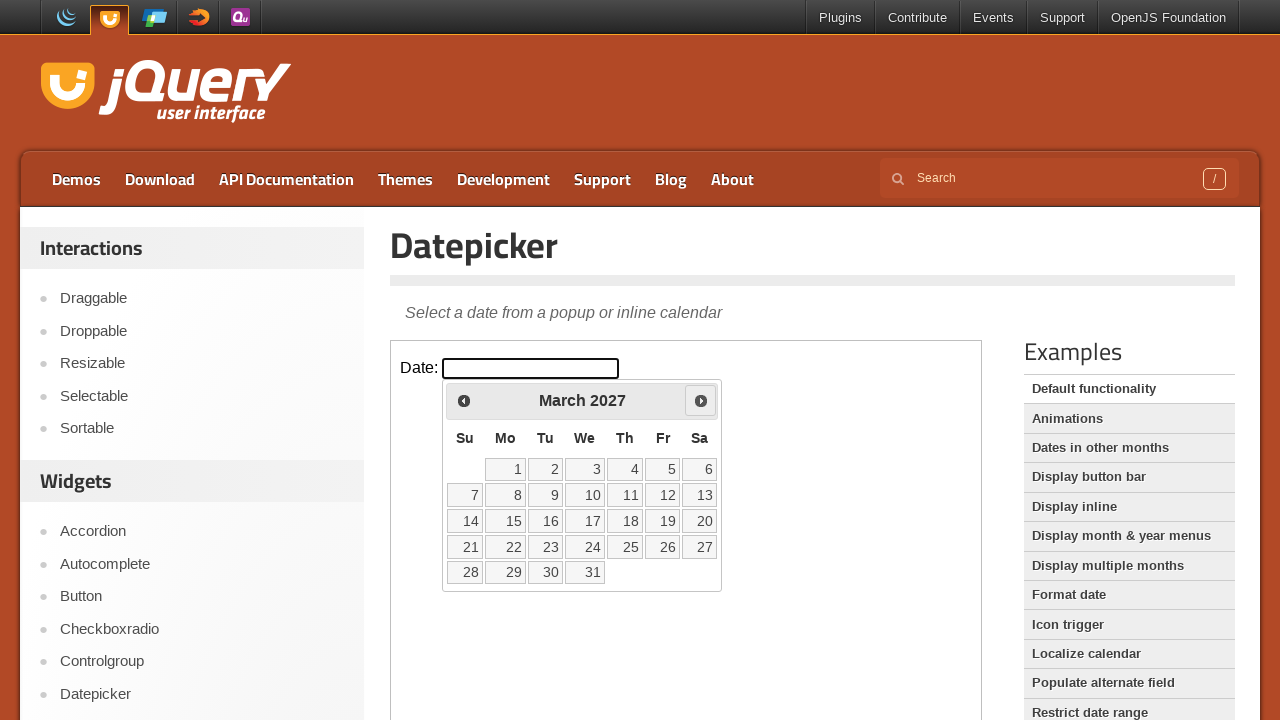

Clicked next button to navigate forward in calendar at (701, 400) on iframe >> nth=0 >> internal:control=enter-frame >> xpath=//span[@class='ui-icon 
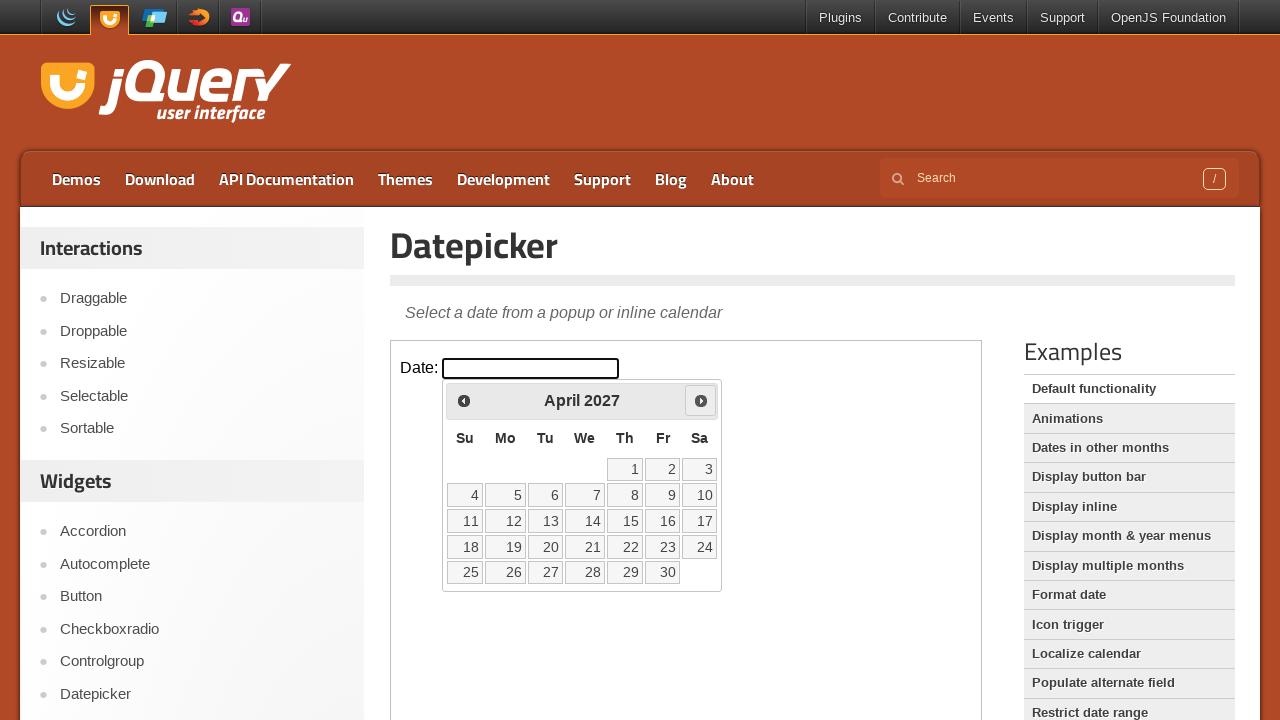

Retrieved current calendar month: April, year: 2027
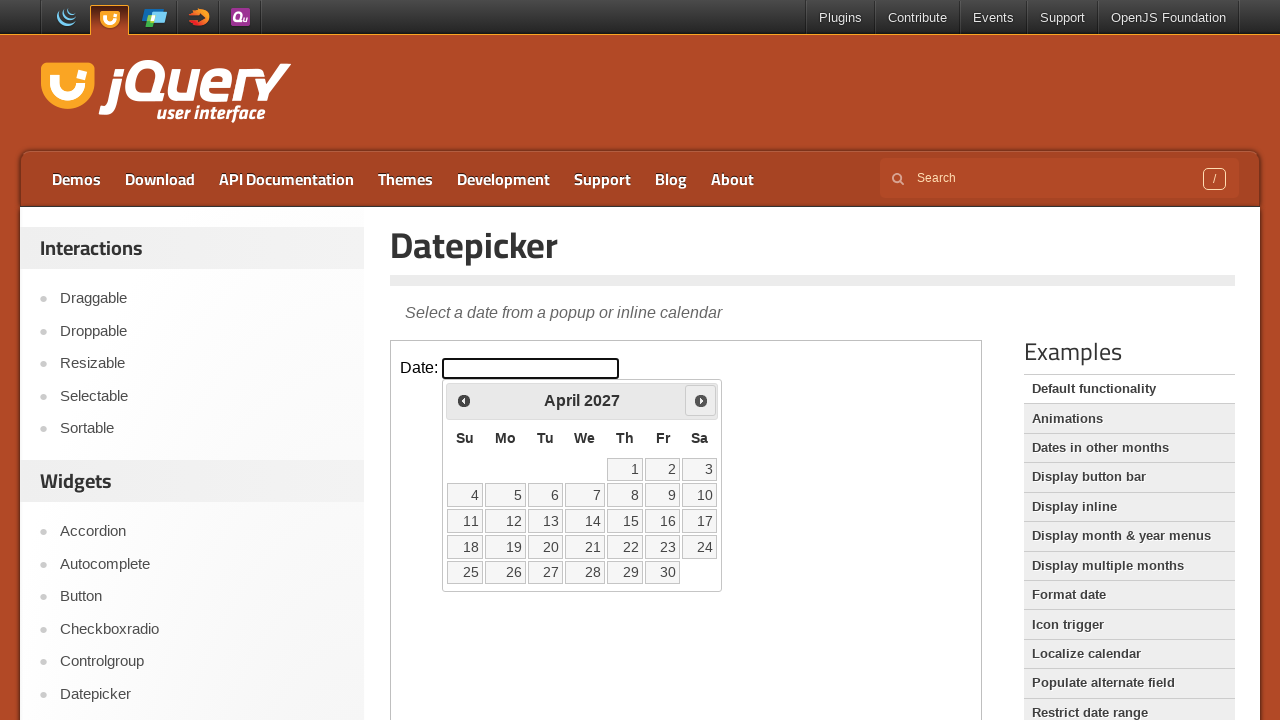

Reached target date (April 2027)
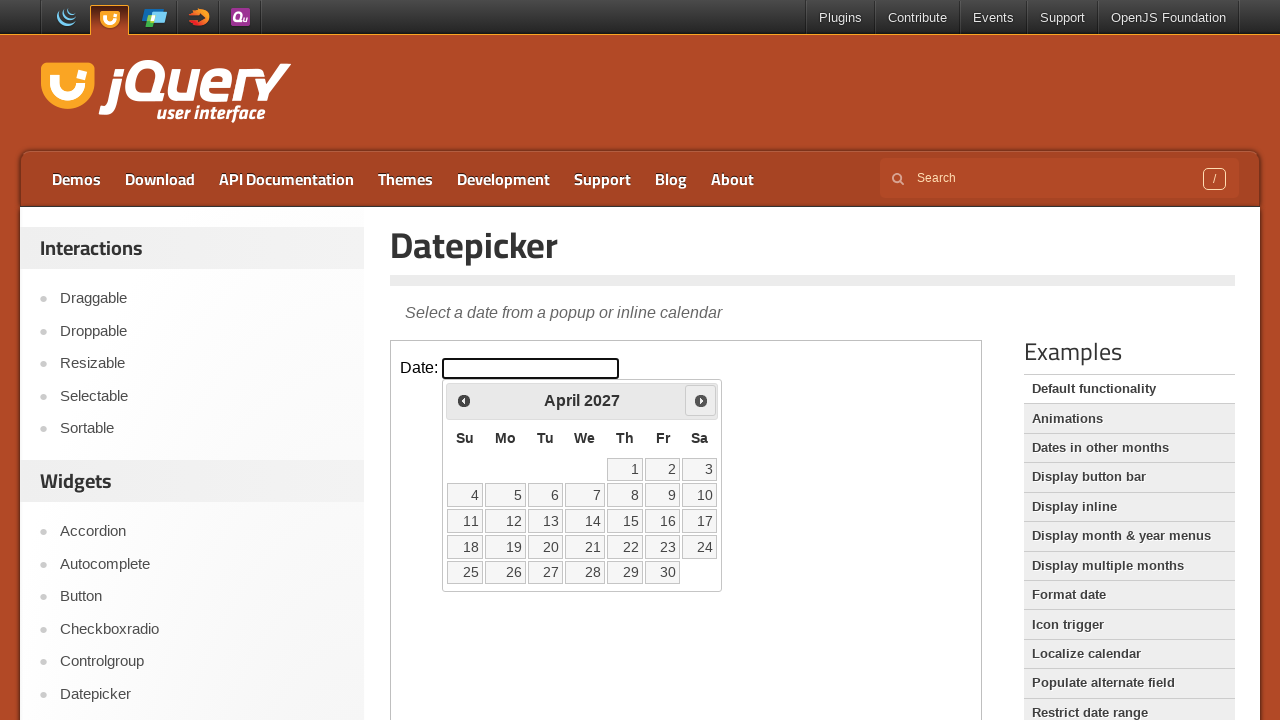

Selected day 20 from the April 2027 calendar at (545, 547) on iframe >> nth=0 >> internal:control=enter-frame >> xpath=//table[@class='ui-date
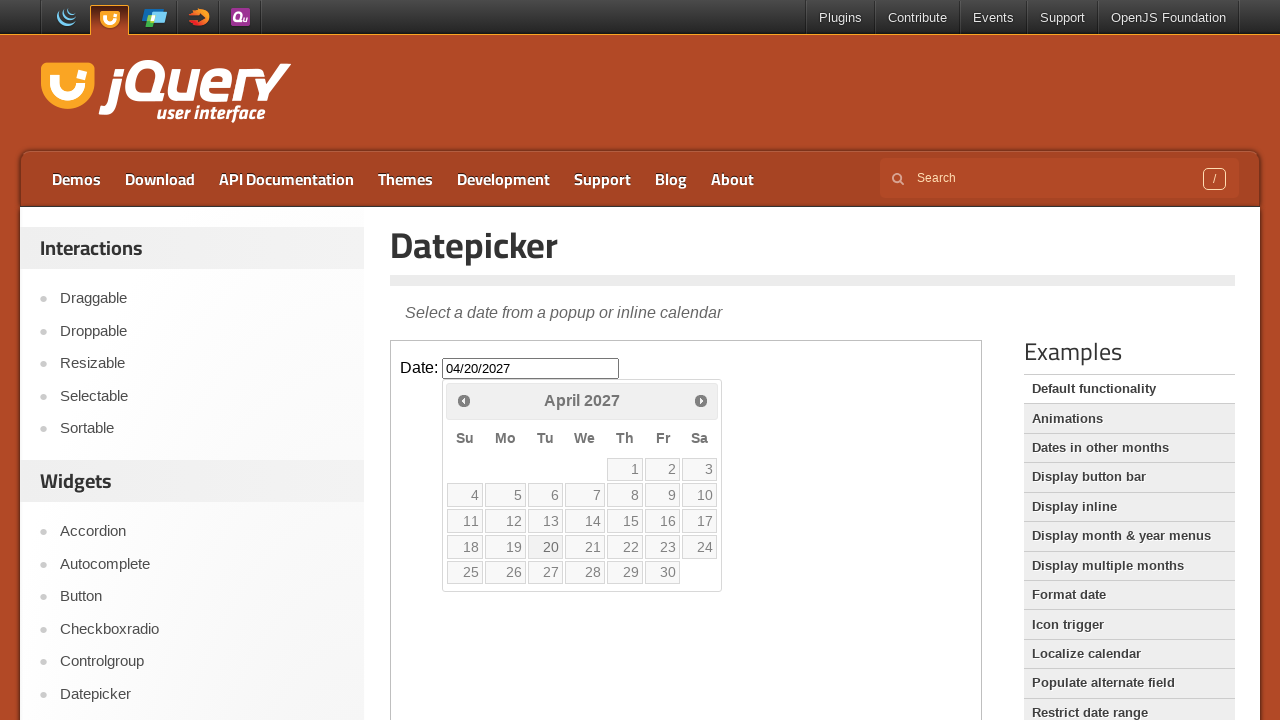

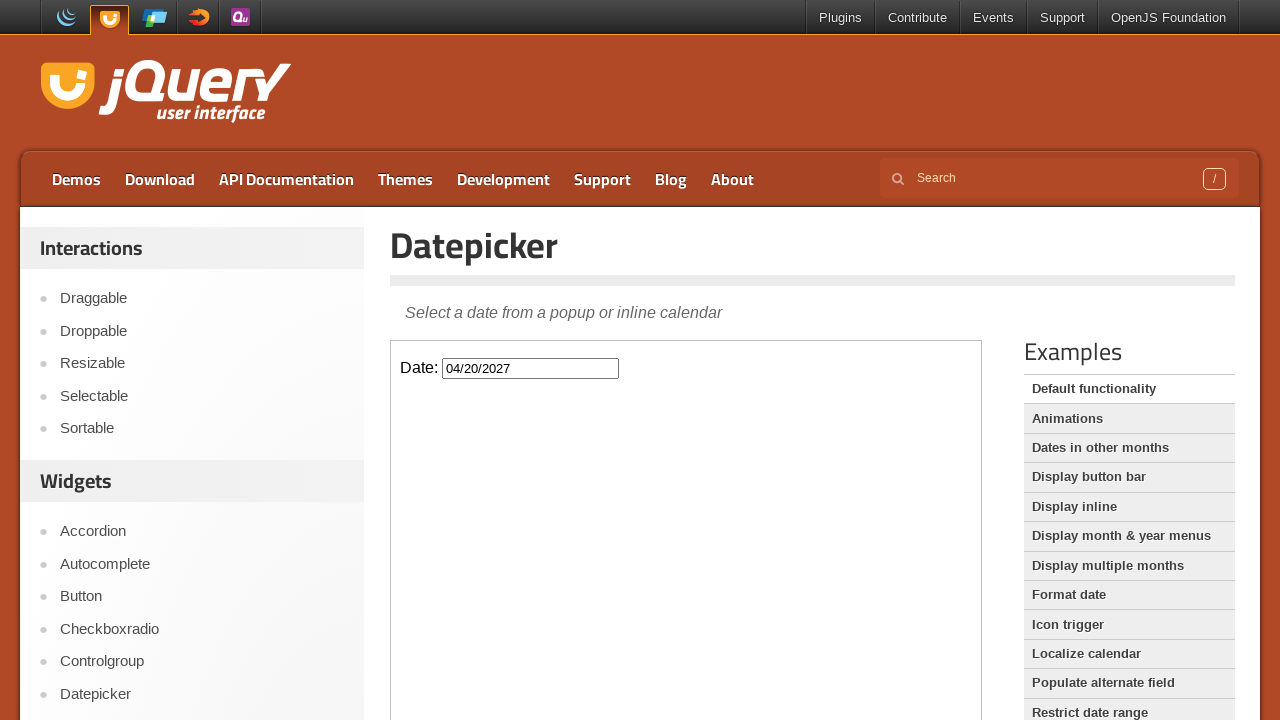